Tests simple JavaScript alert handling by clicking a button to trigger an alert and accepting it

Starting URL: https://demoqa.com/alerts

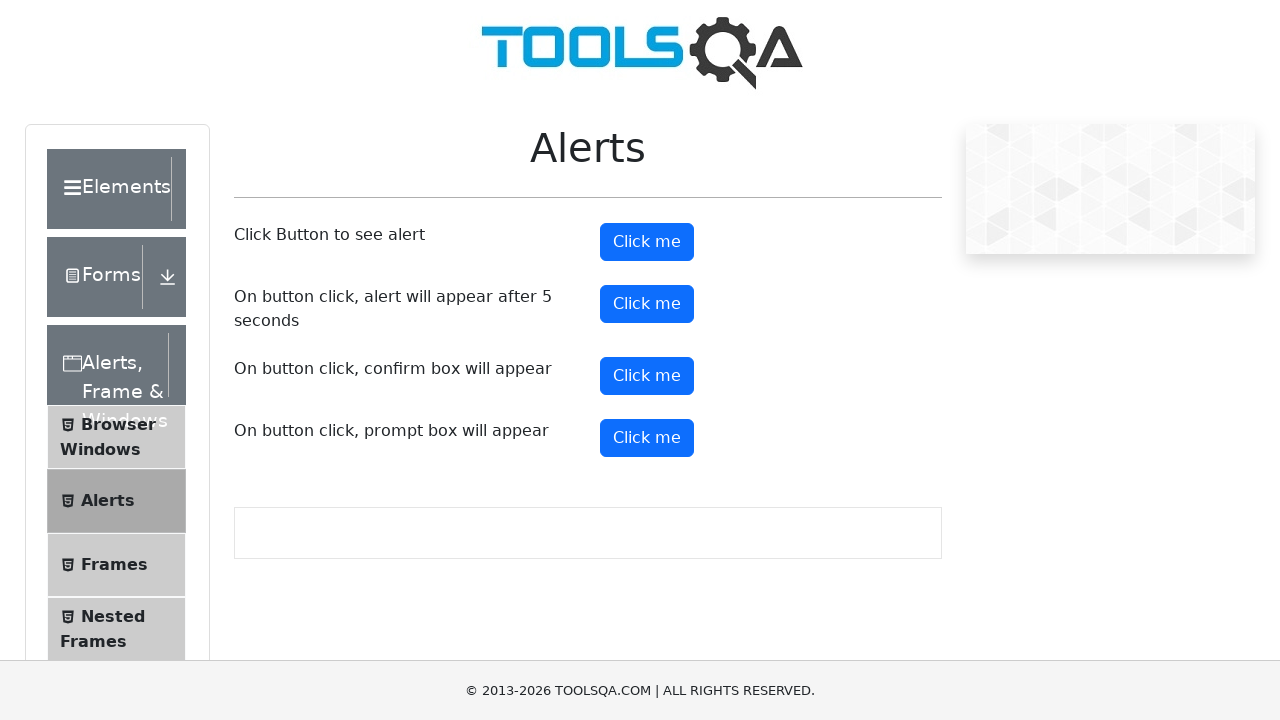

Clicked alert button to trigger simple JavaScript alert at (647, 242) on #alertButton
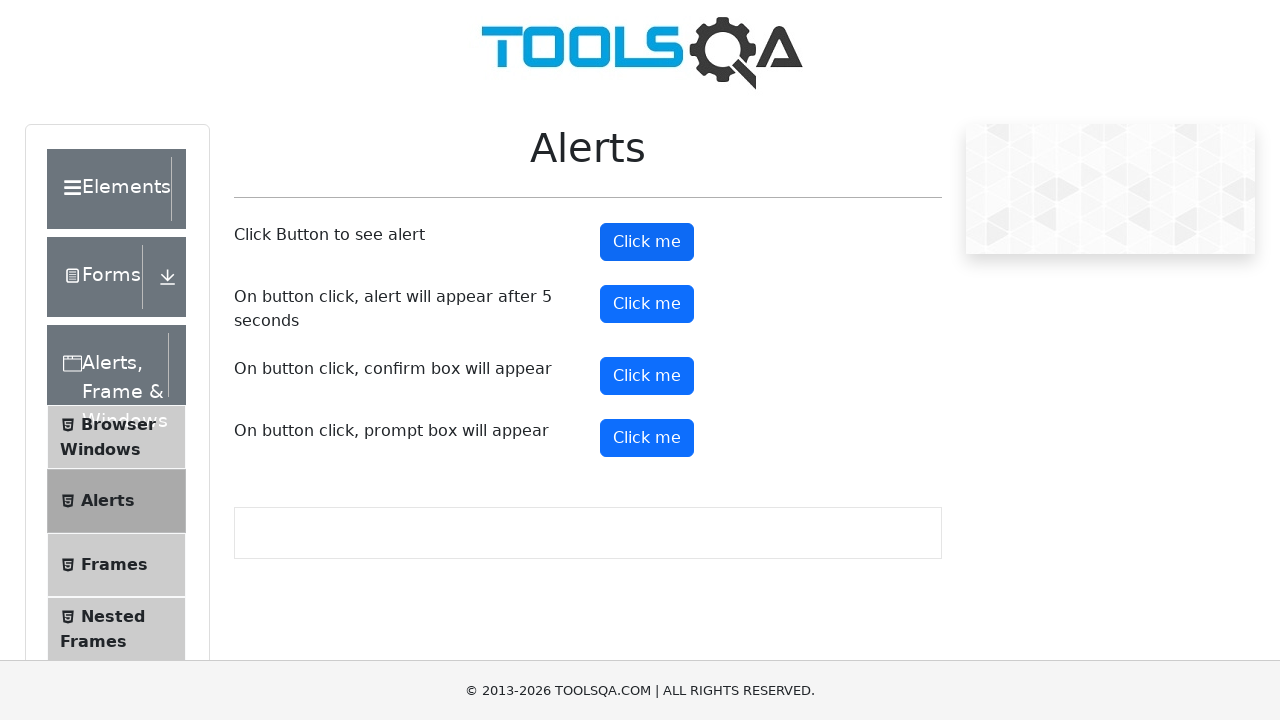

Set up dialog handler to accept the alert
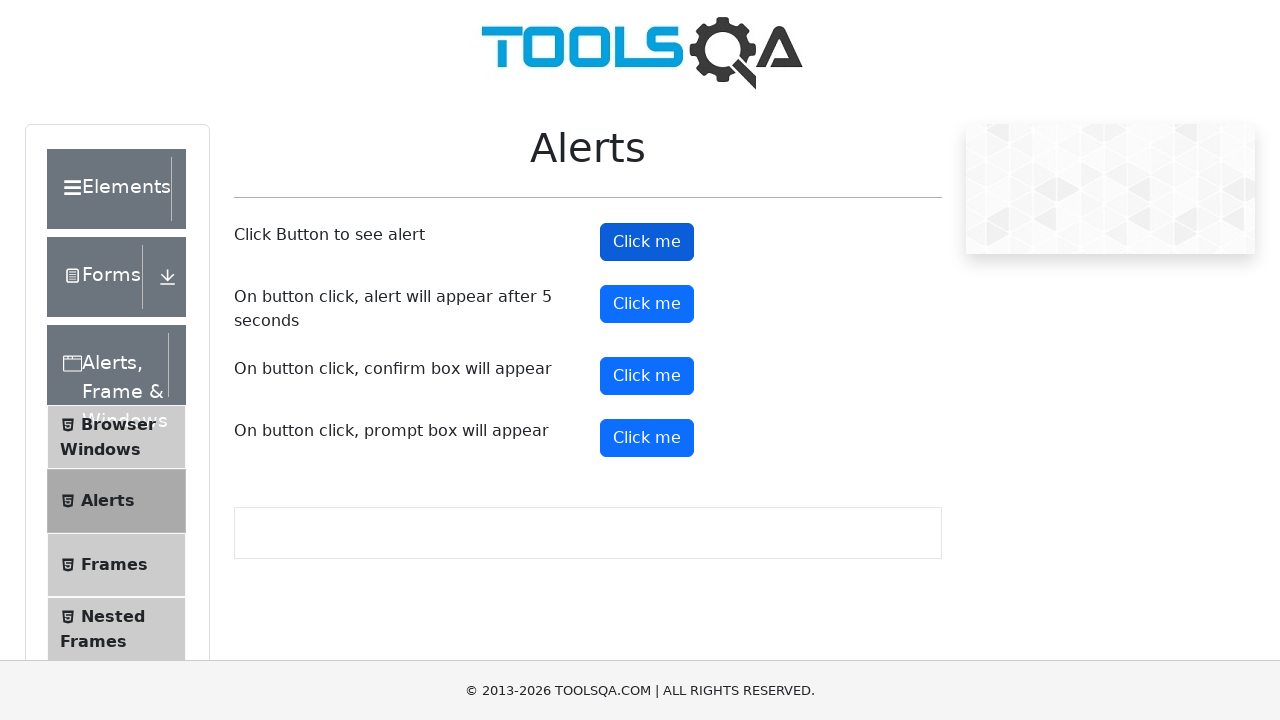

Waited 1 second to ensure alert was handled
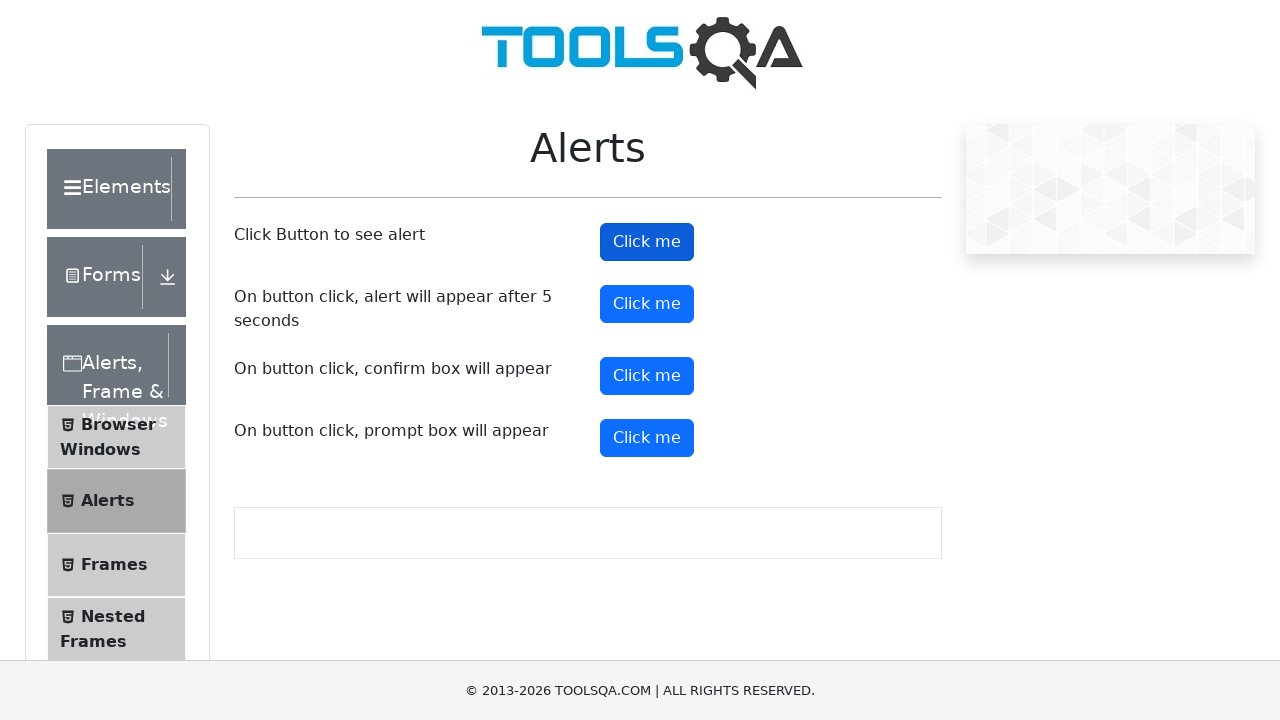

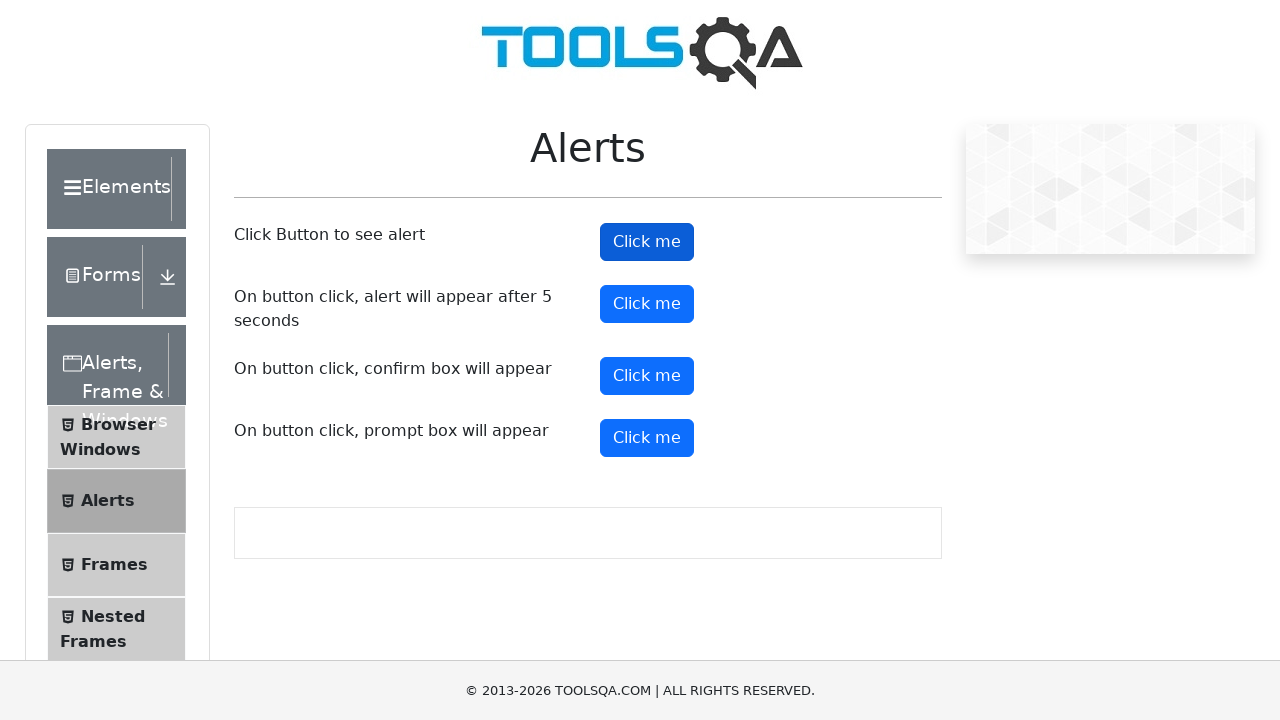